Tests window handling by opening a new window, filling form fields in the new window, closing it, and returning to fill fields in the parent window

Starting URL: https://www.hyrtutorials.com/p/window-handles-practice.html

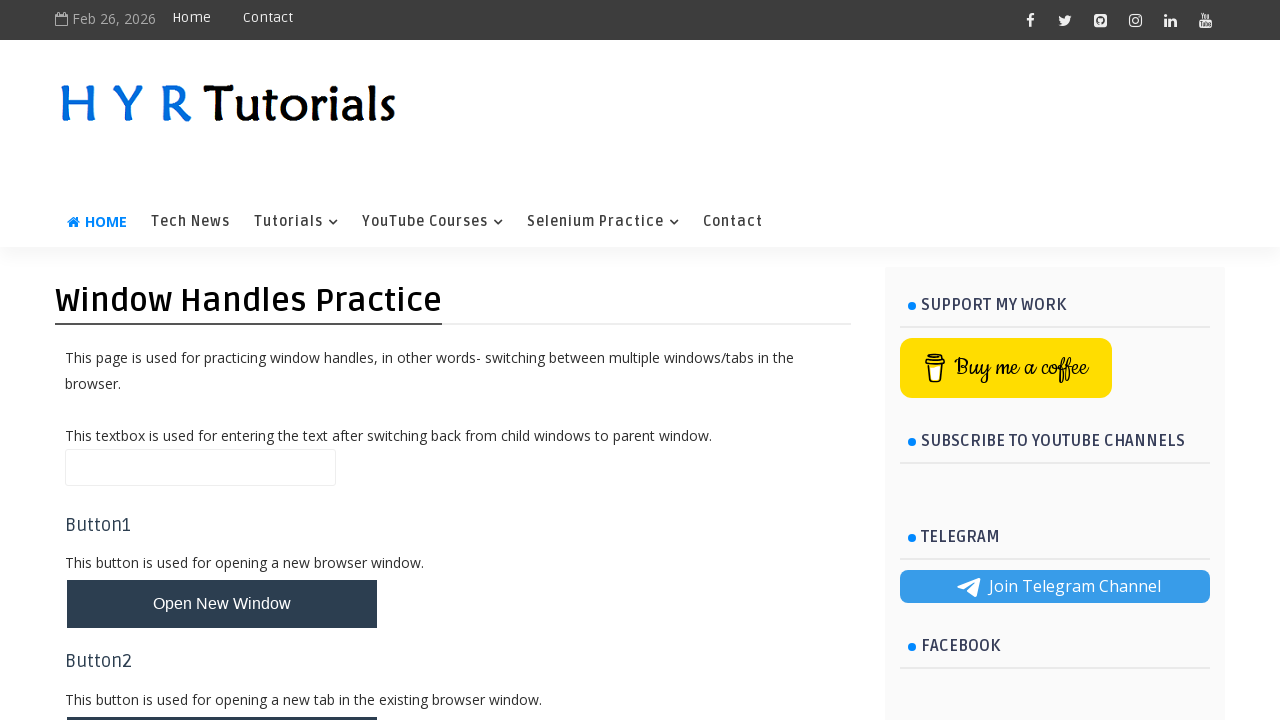

Scrolled down to view the new window button
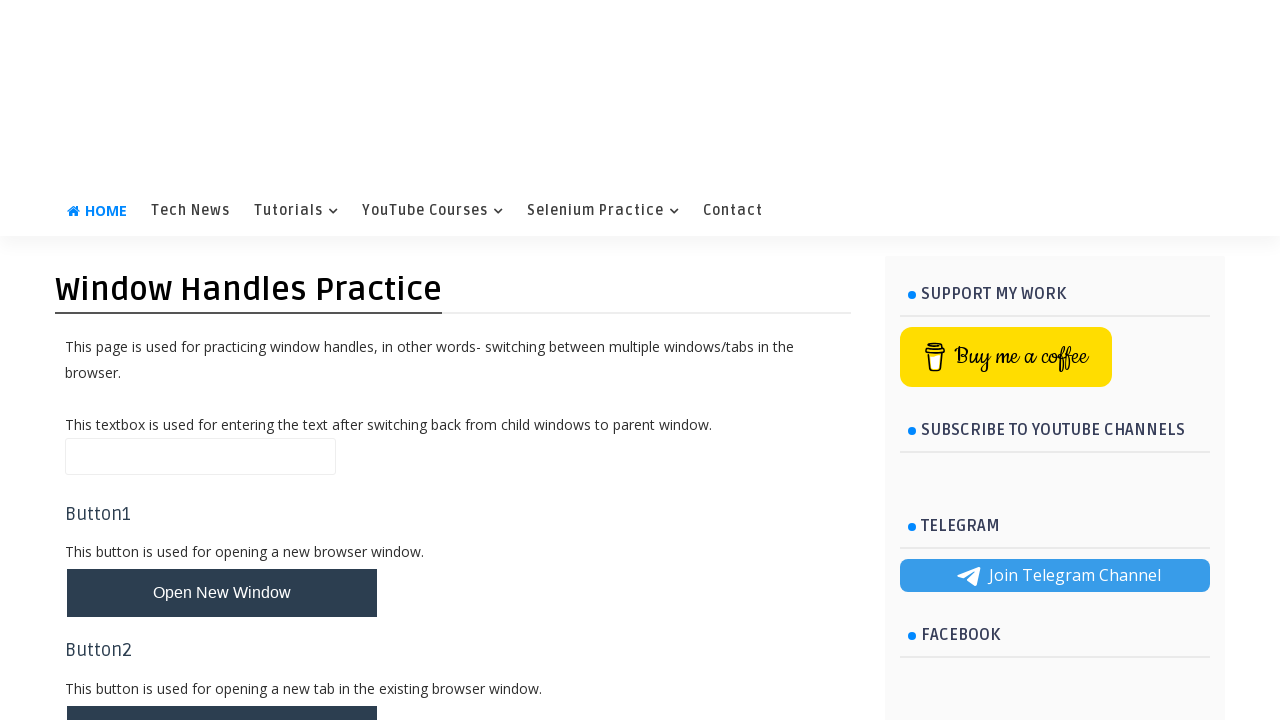

Clicked button to open new window at (222, 89) on #newWindowBtn
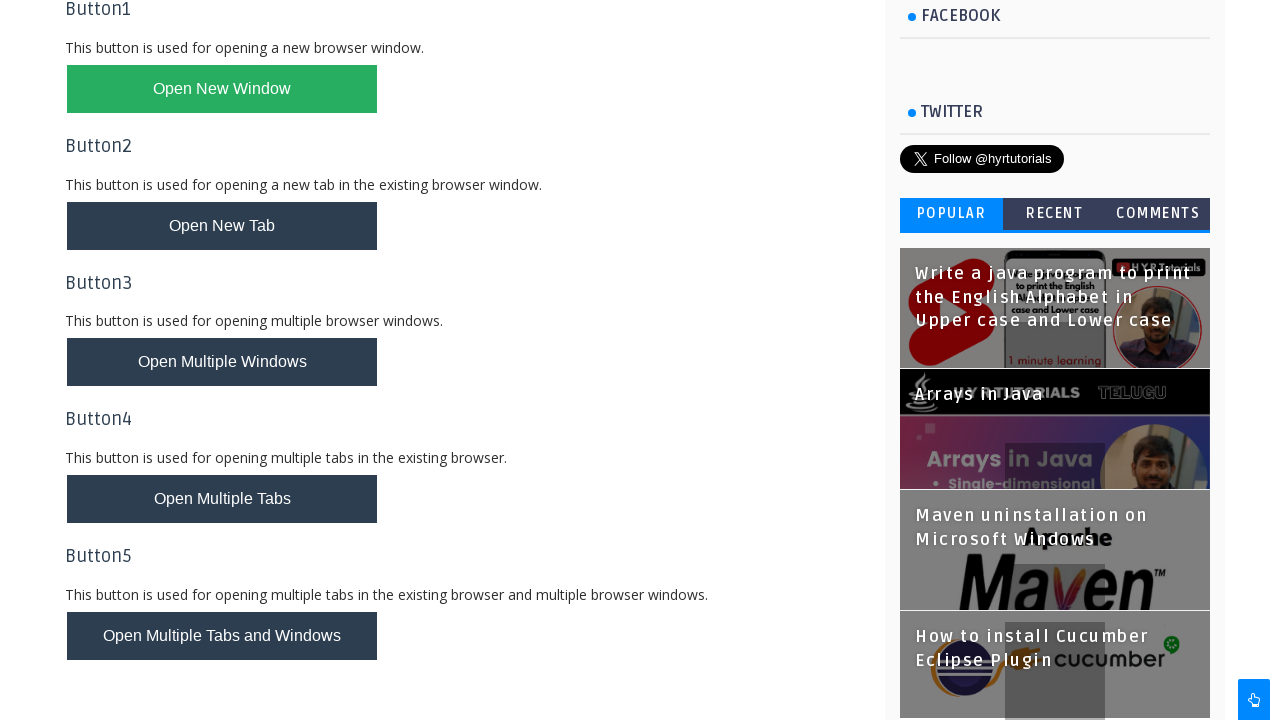

New window opened and captured
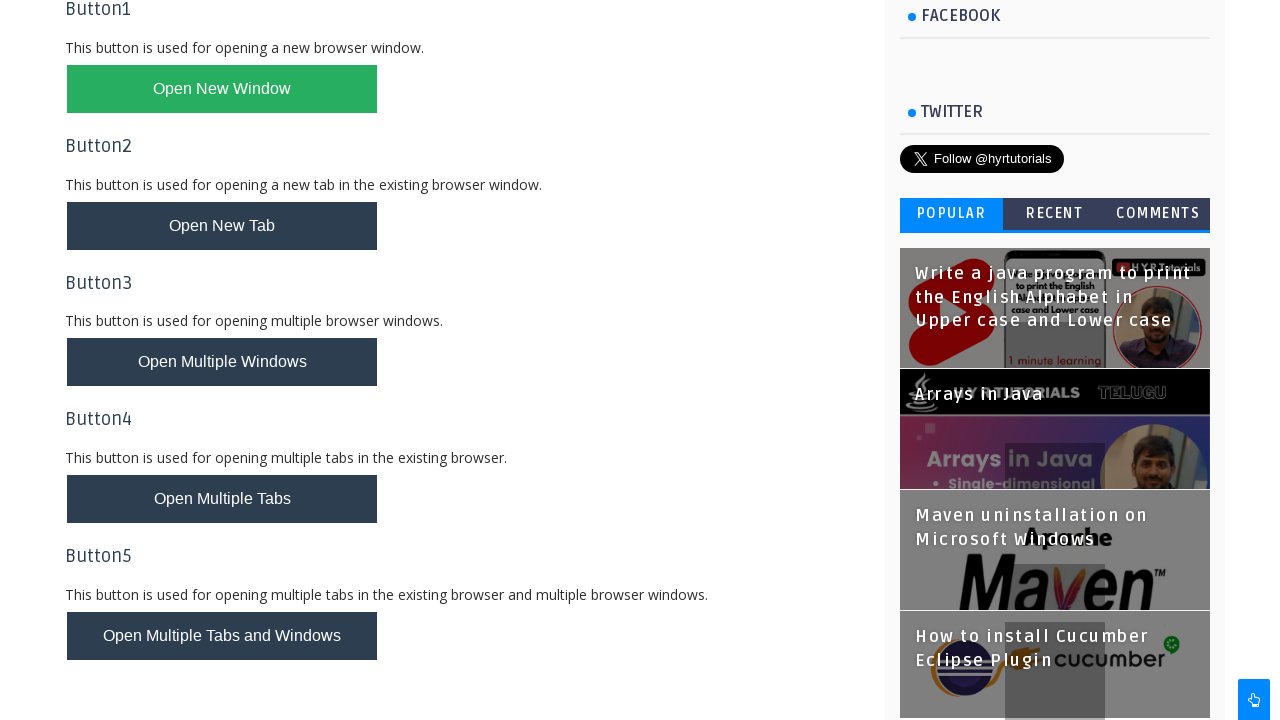

Filled firstName field with 'John' in new window on #firstName
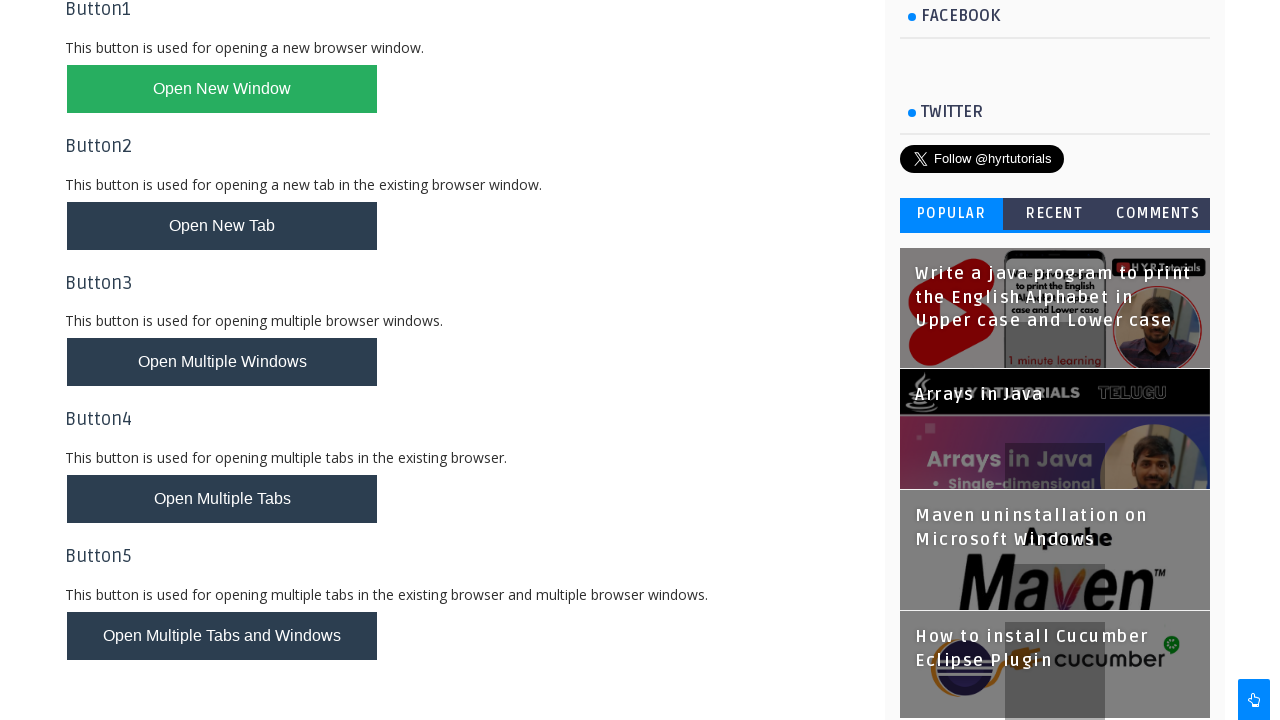

Filled lastName field with 'Smith' in new window on #lastName
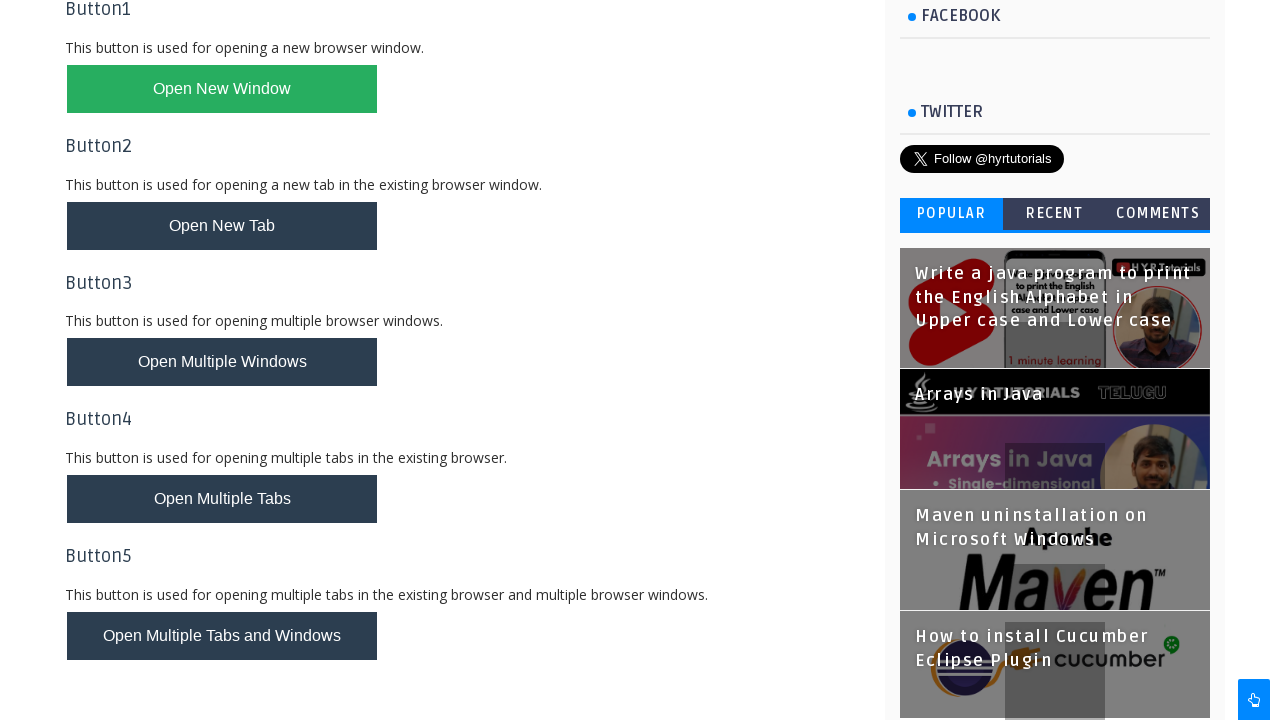

Closed the new window
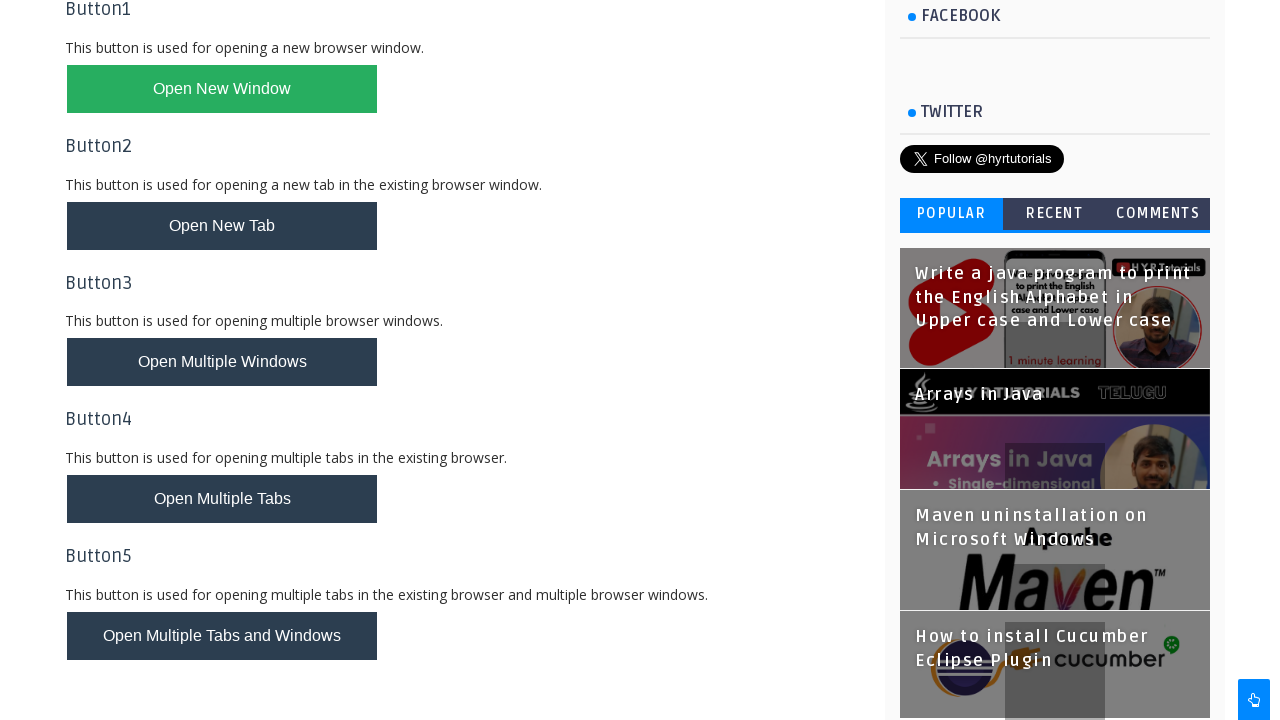

Scrolled up in parent window
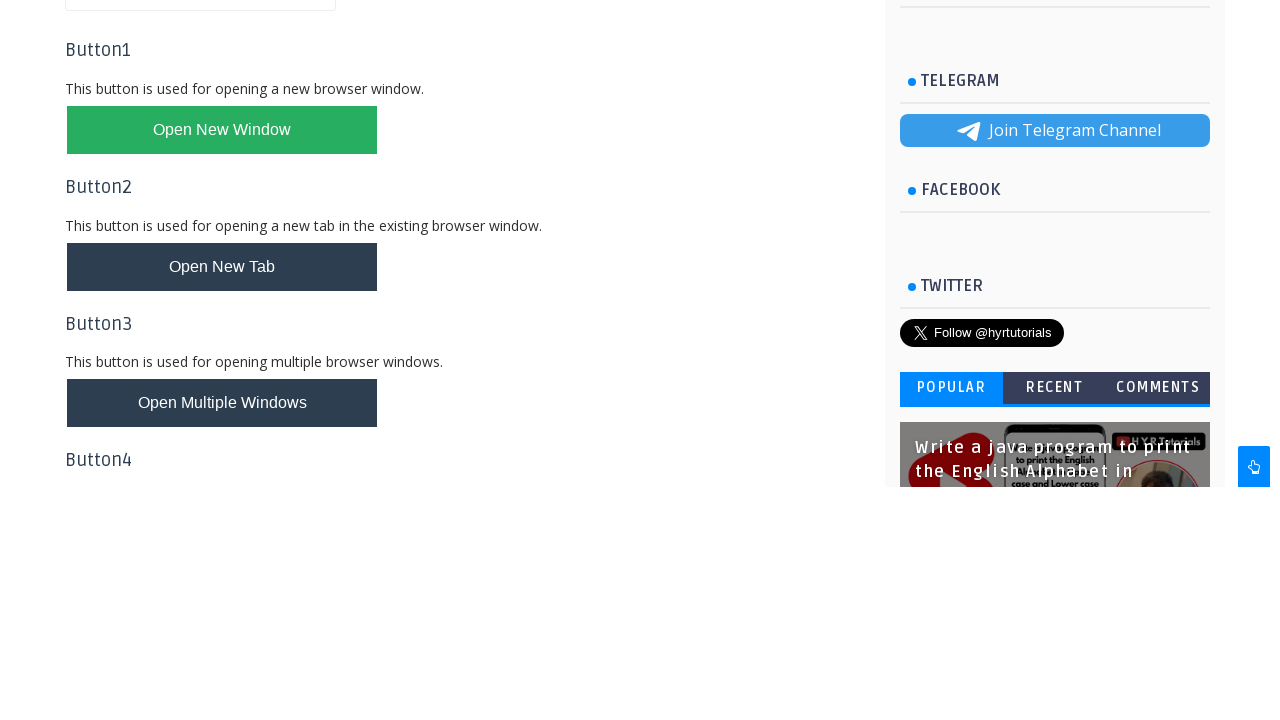

Filled name field with 'testuser123@example.com' in parent window on #name
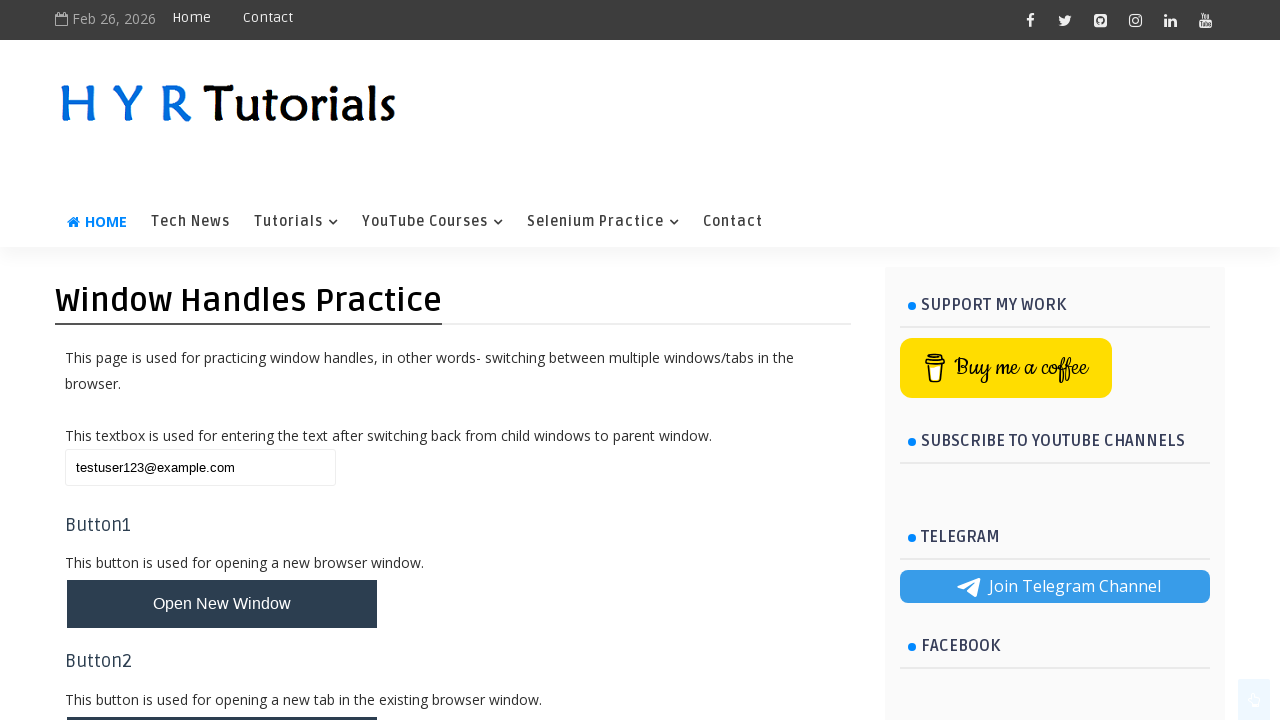

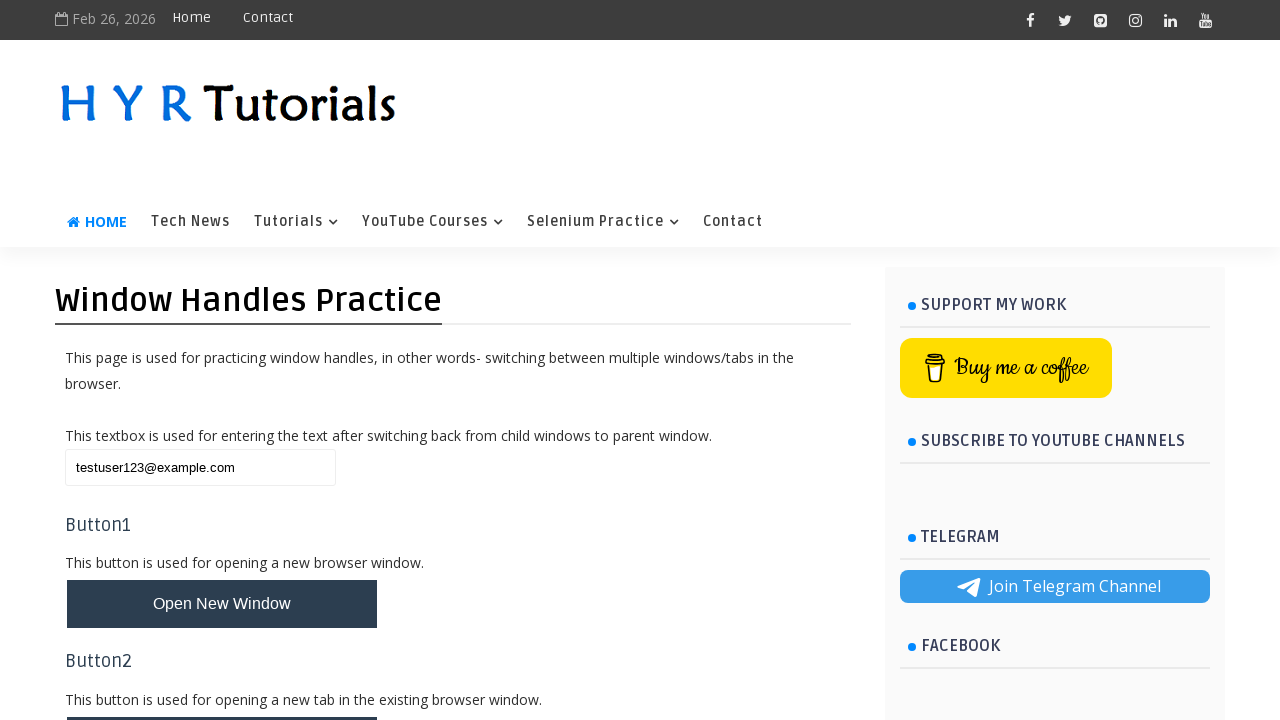